Navigates to the SUNAT Peru website, scrolls to and clicks a button that opens a new window, then switches to the new window and closes it

Starting URL: https://www.sunat.gob.pe/sol.html

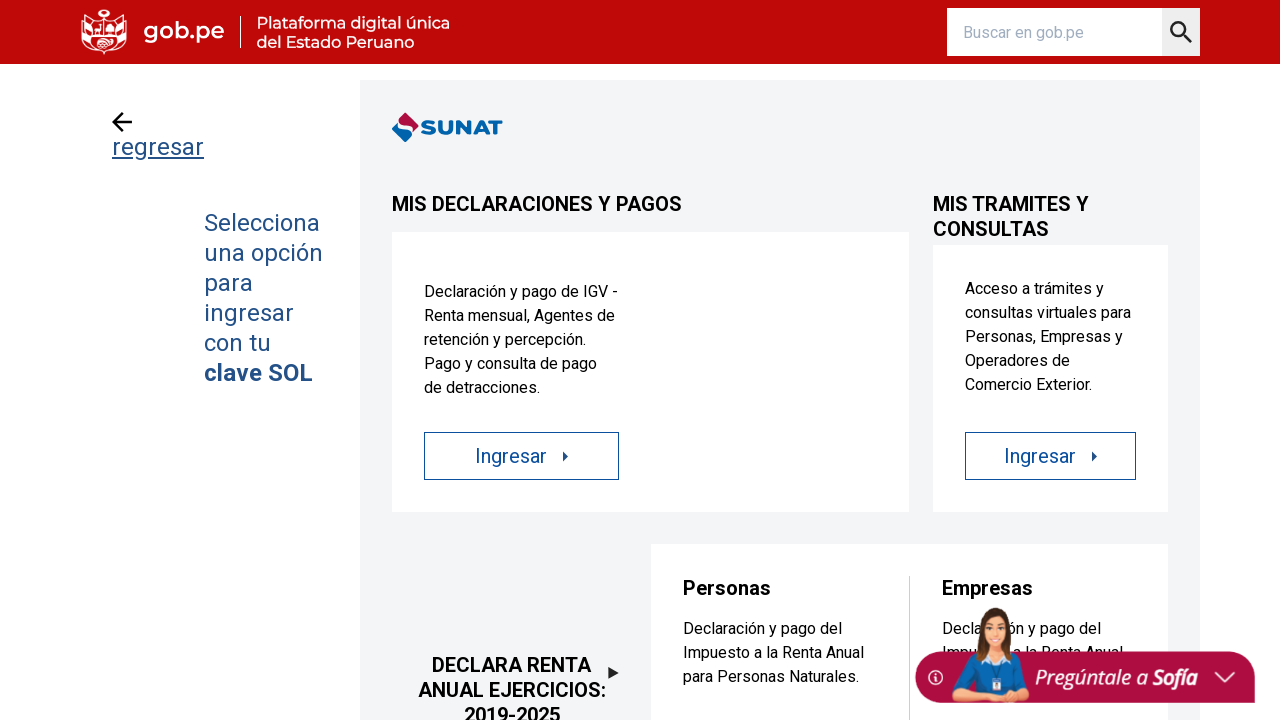

Navigated to SUNAT Peru website (https://www.sunat.gob.pe/sol.html)
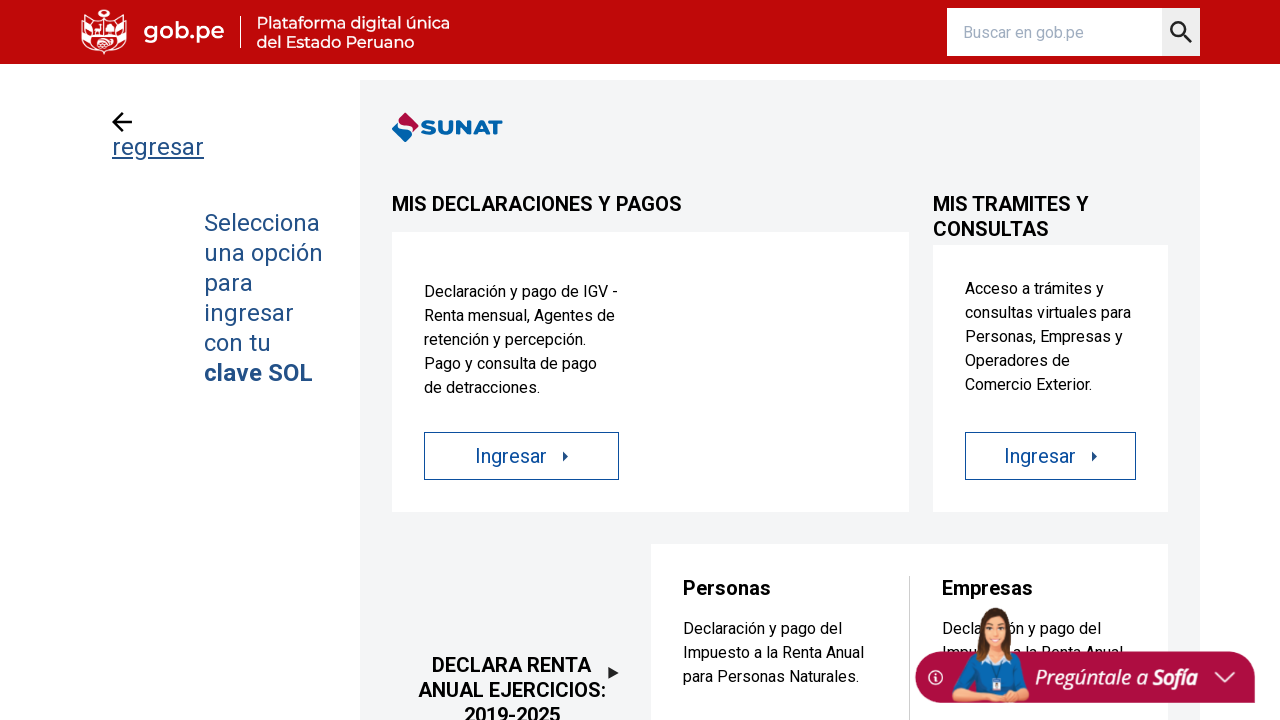

Button element became visible and ready to interact with
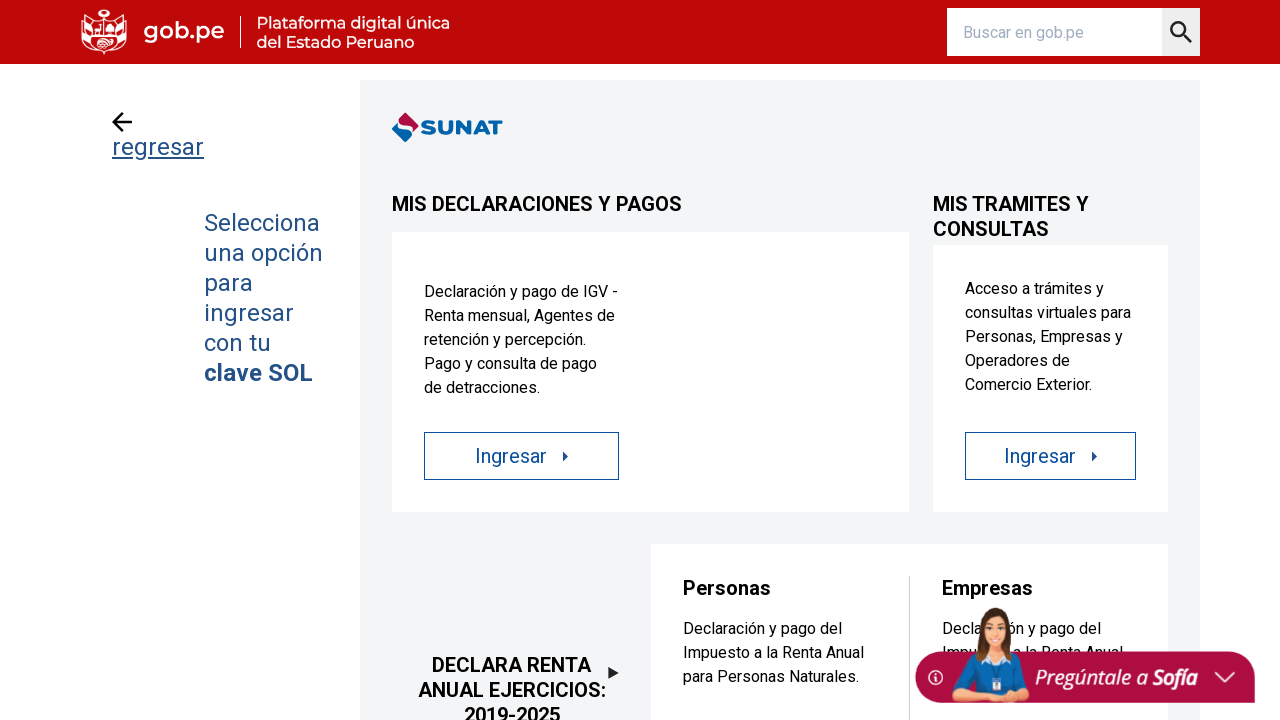

Scrolled to button element into view
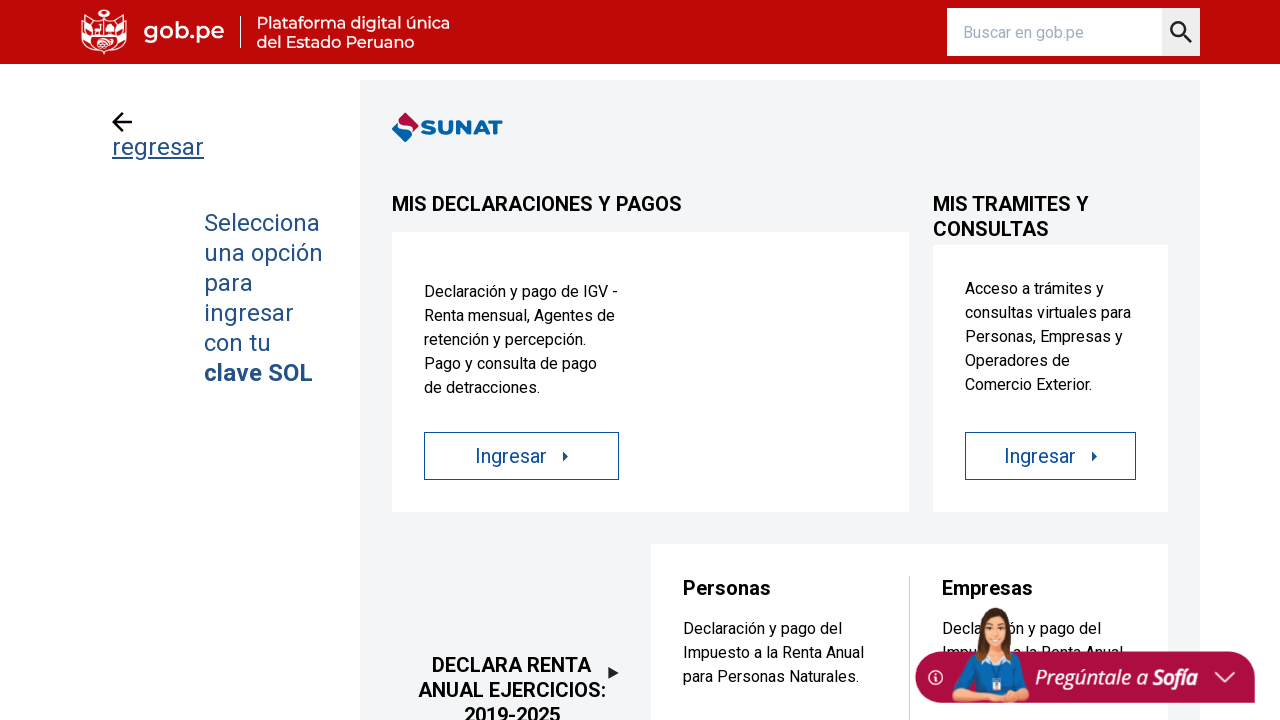

Clicked button that opens a new window at (1051, 456) on xpath=/html/body/section[1]/div/div/section[2]/div[2]/div/a
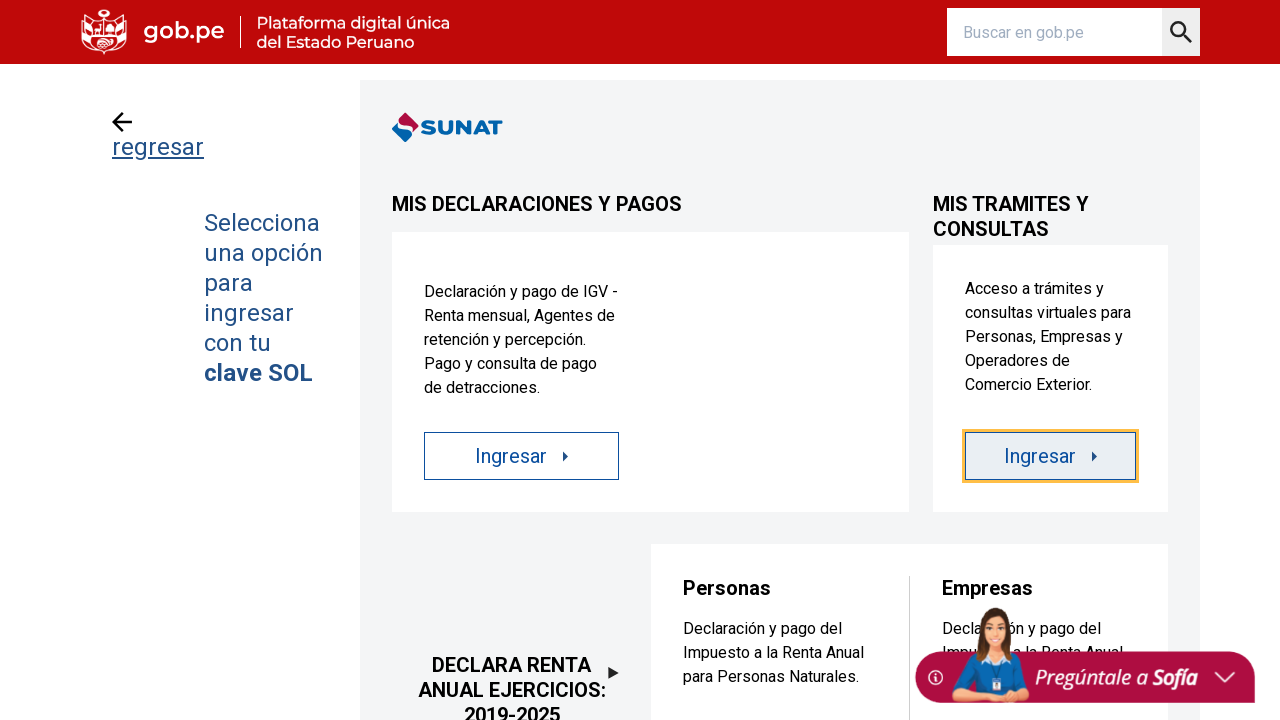

Obtained reference to newly opened window/page
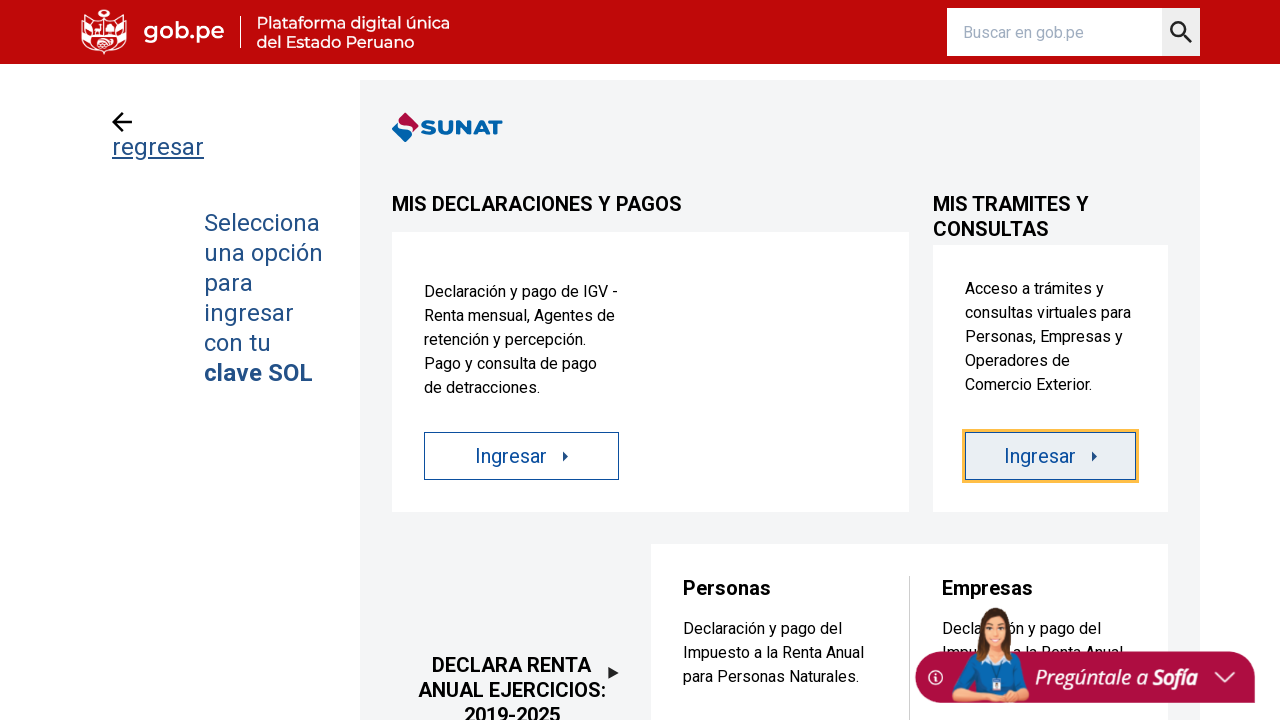

New window/page fully loaded
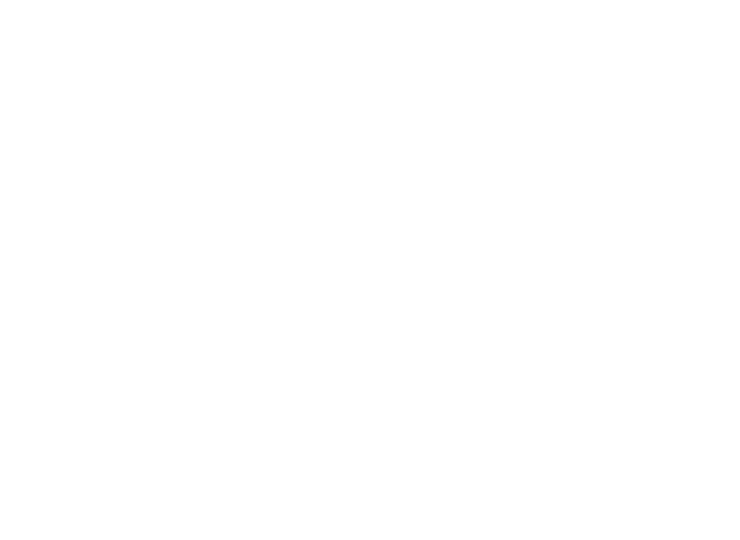

Closed the new window/page
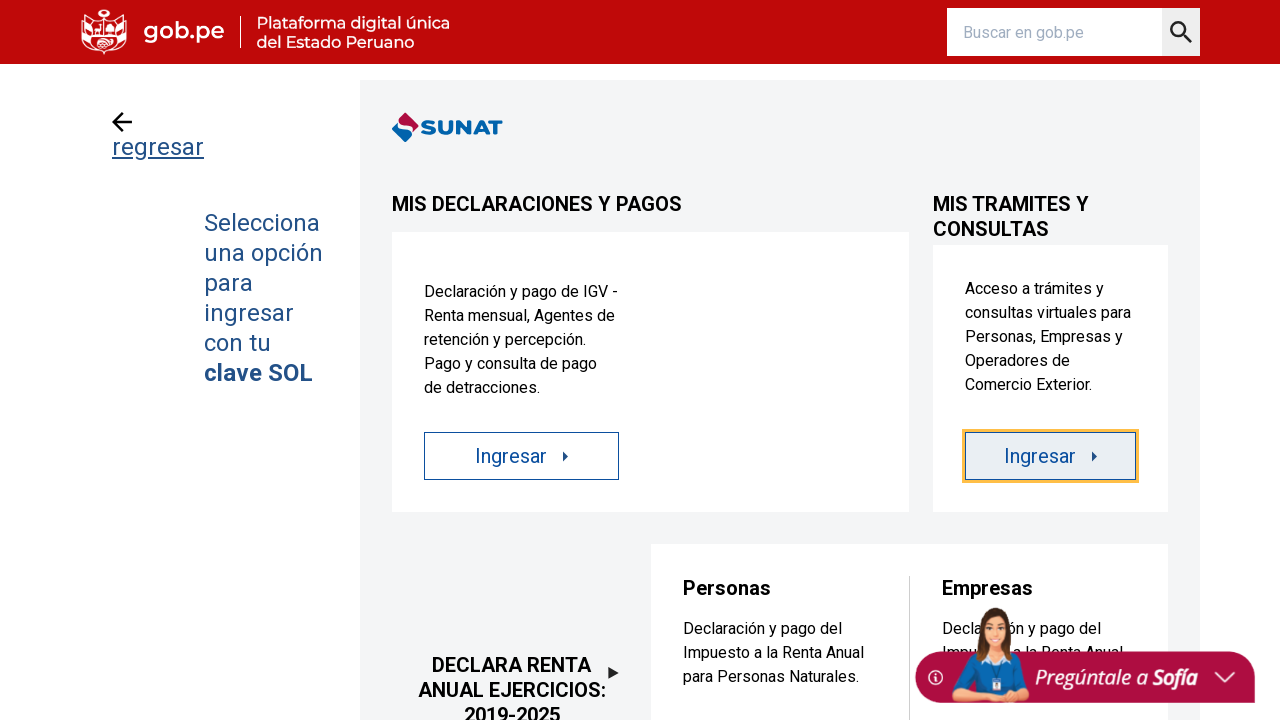

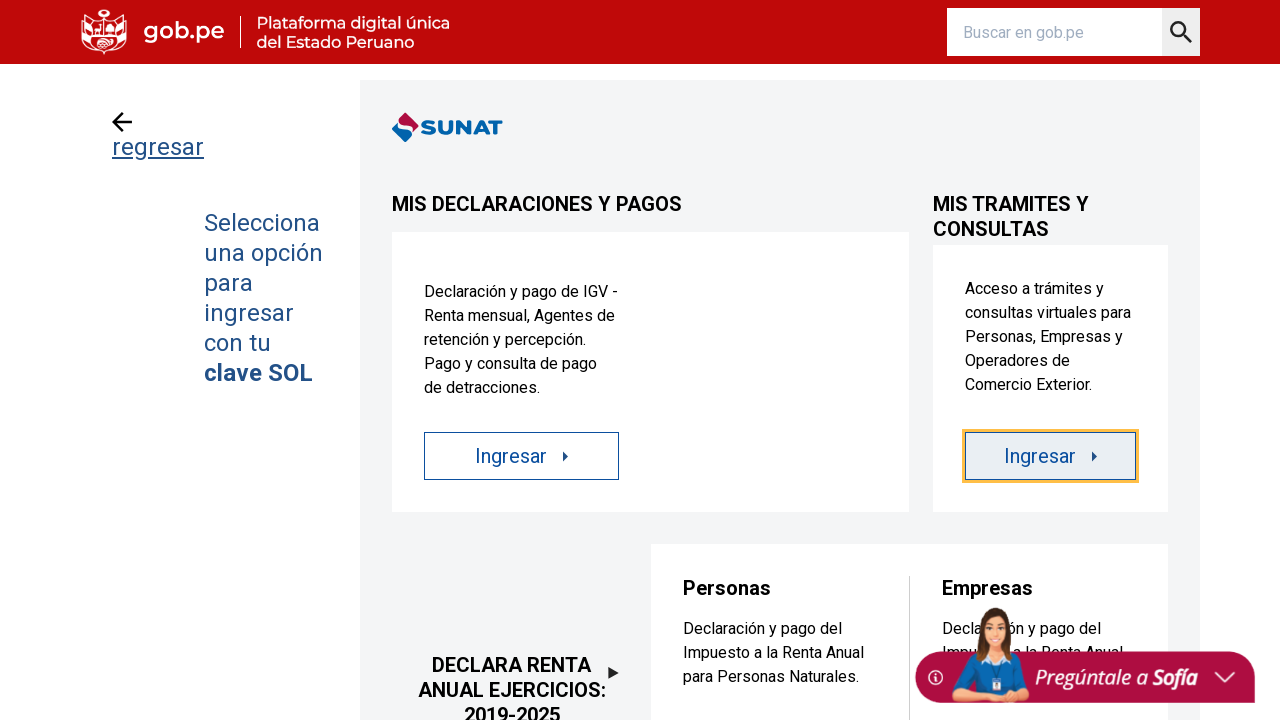